Tests a registration form by validating page title, checking form field visibility and enabled state, filling in personal information (first name, last name, email, phone), and submitting the form.

Starting URL: https://demo.automationtesting.in/Register.html

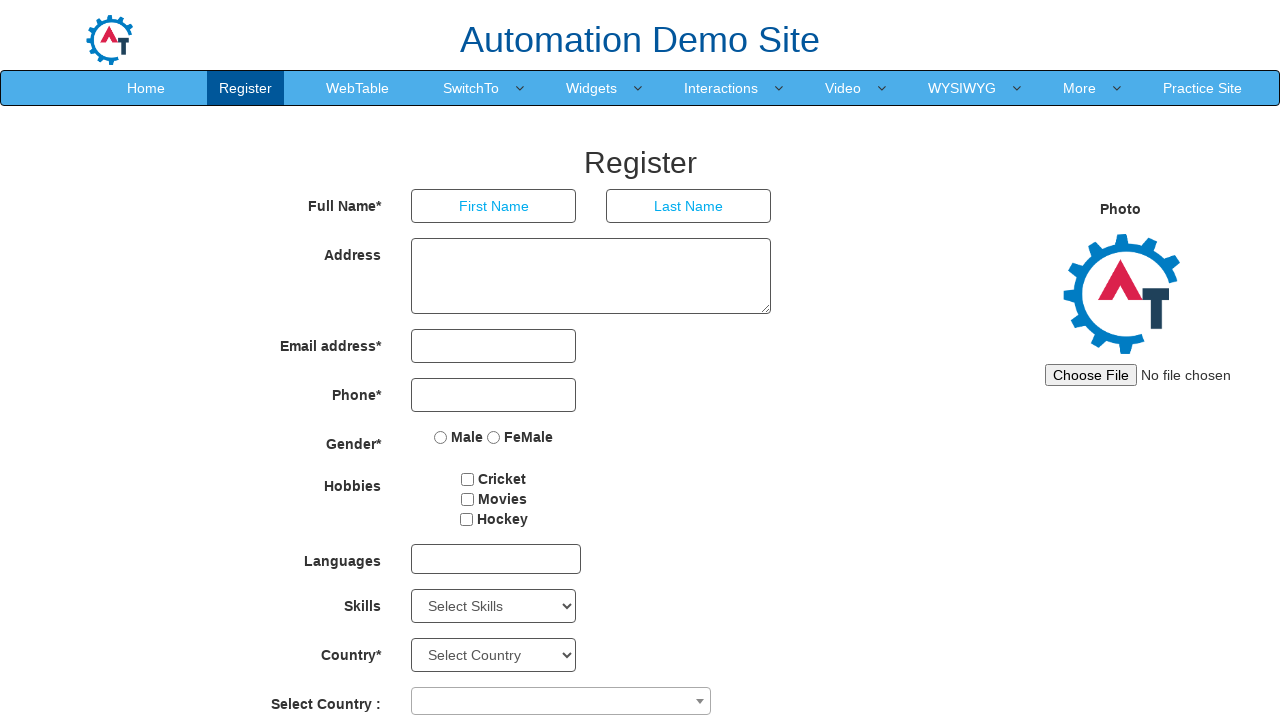

Verified page title is 'Register'
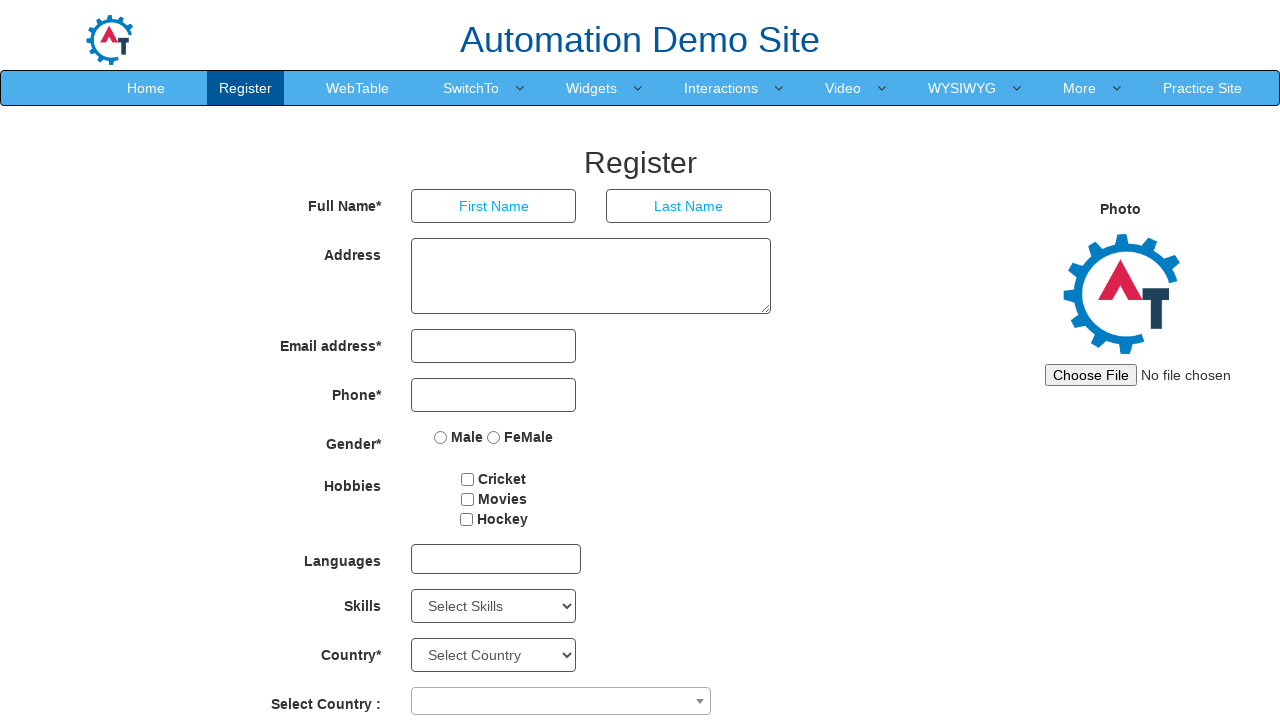

Located first name input field
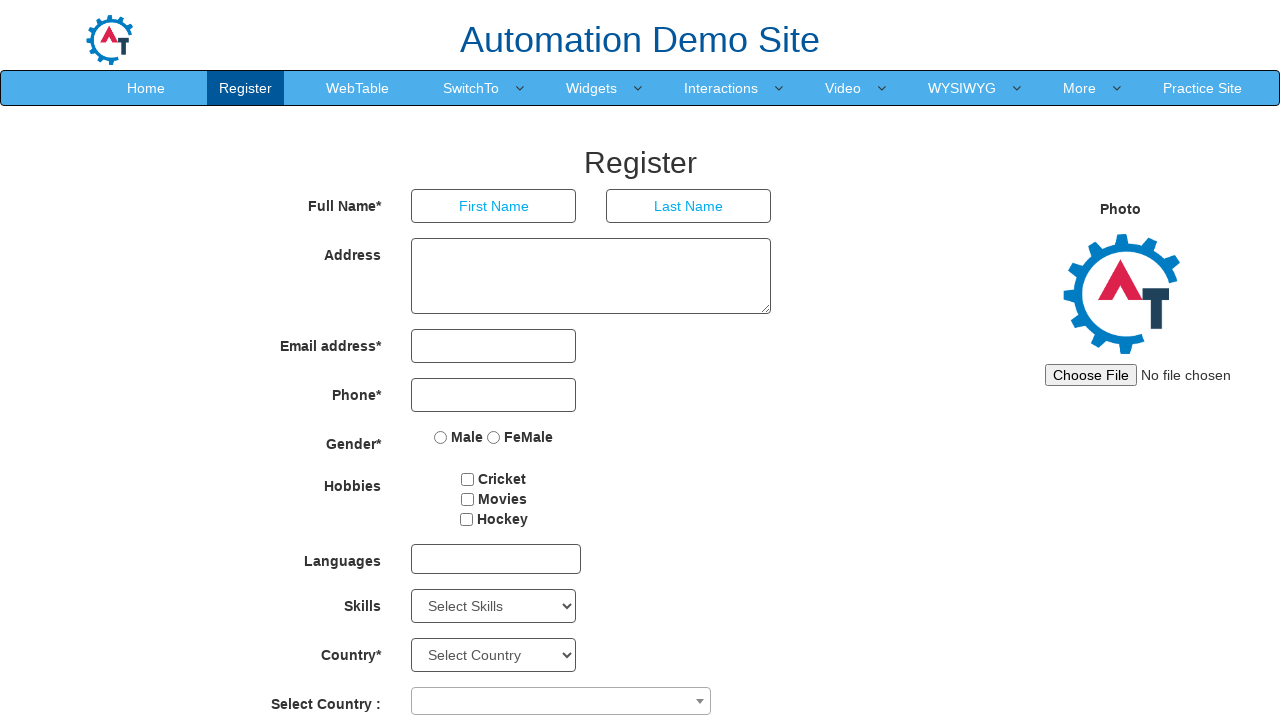

Verified first name field is enabled
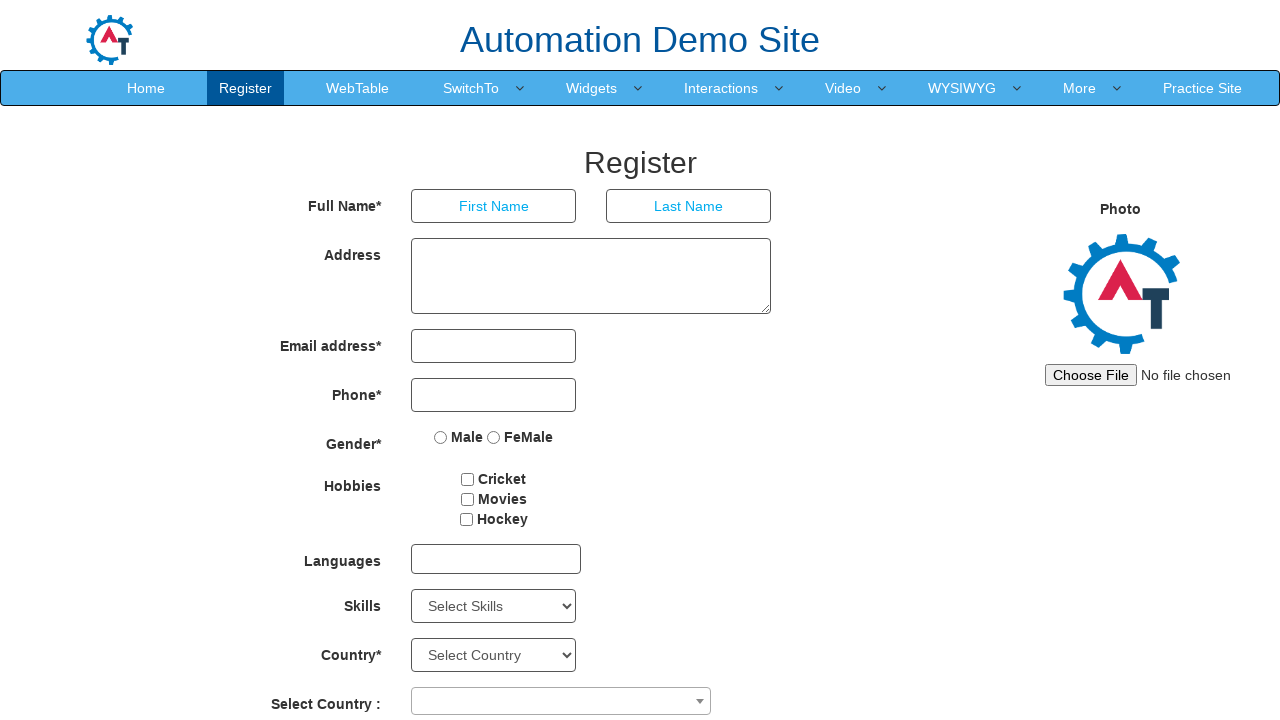

Located last name input field
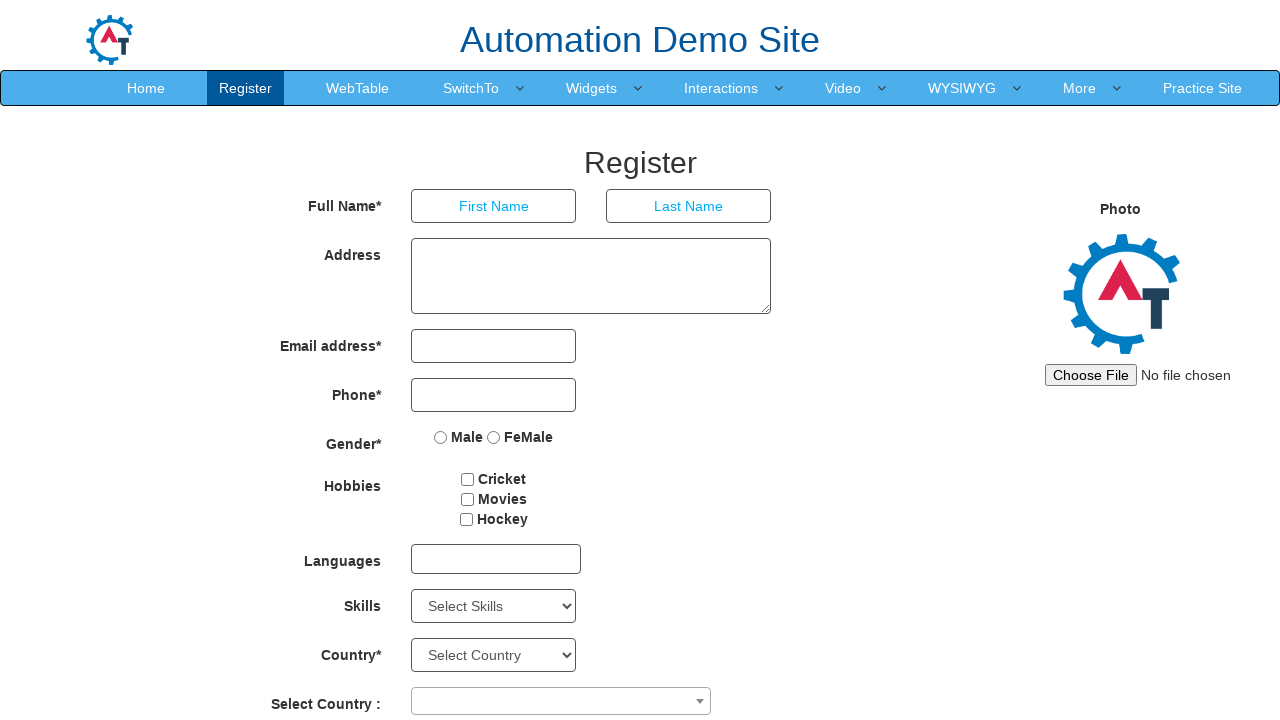

Verified last name field is visible
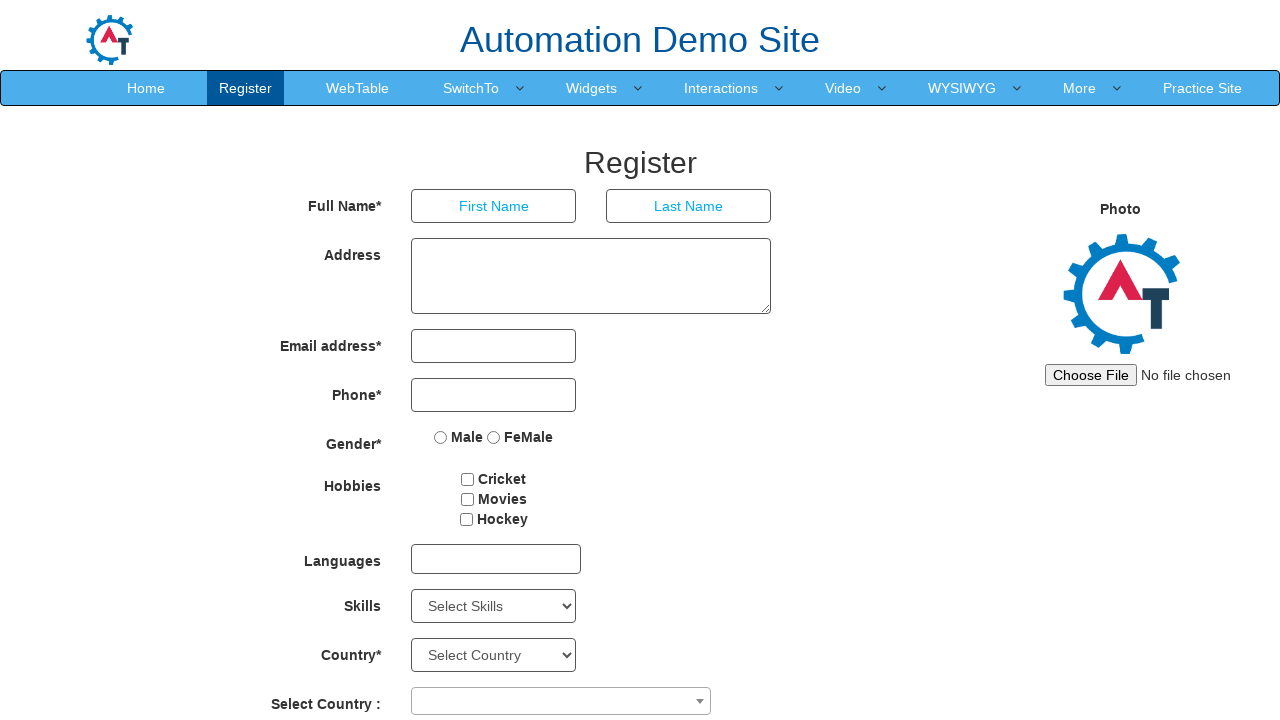

Filled first name field with 'sharvari' on xpath=//*[@id='basicBootstrapForm']/div[1]/div[1]/input
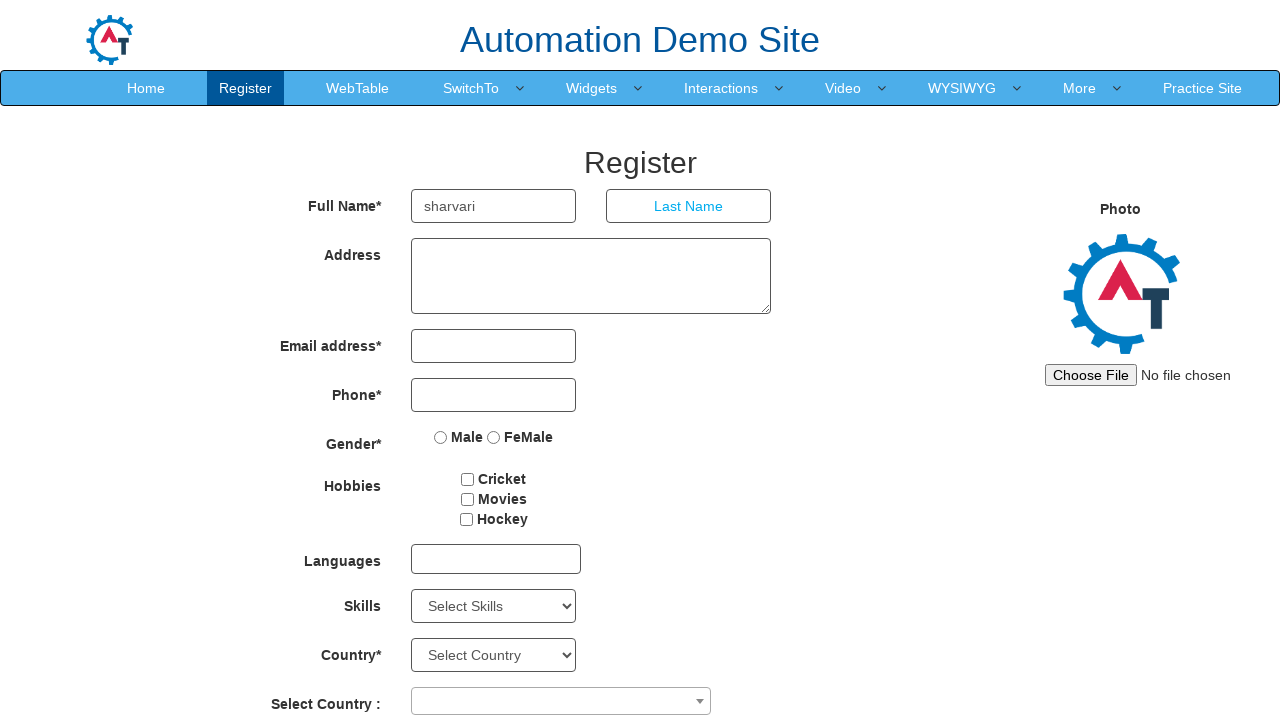

Verified first name value is 'sharvari'
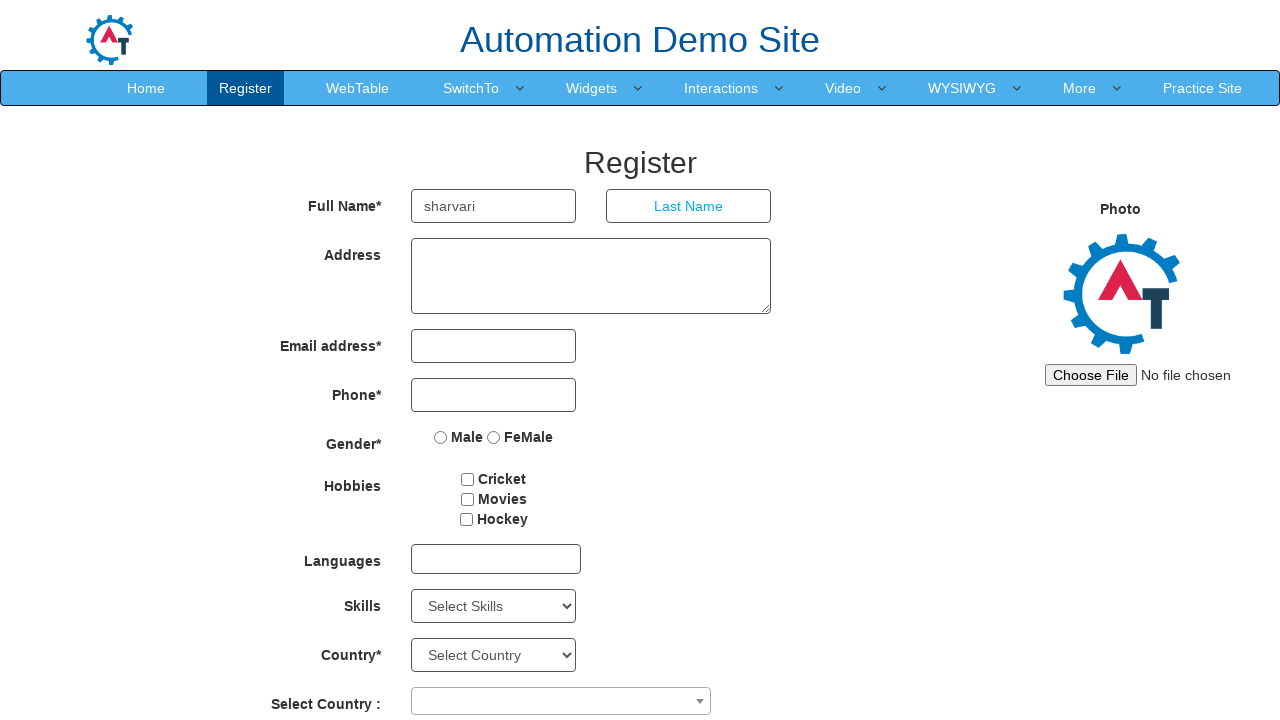

Filled last name field with 'gowda' on xpath=//*[@id='basicBootstrapForm']/div[1]/div[2]/input
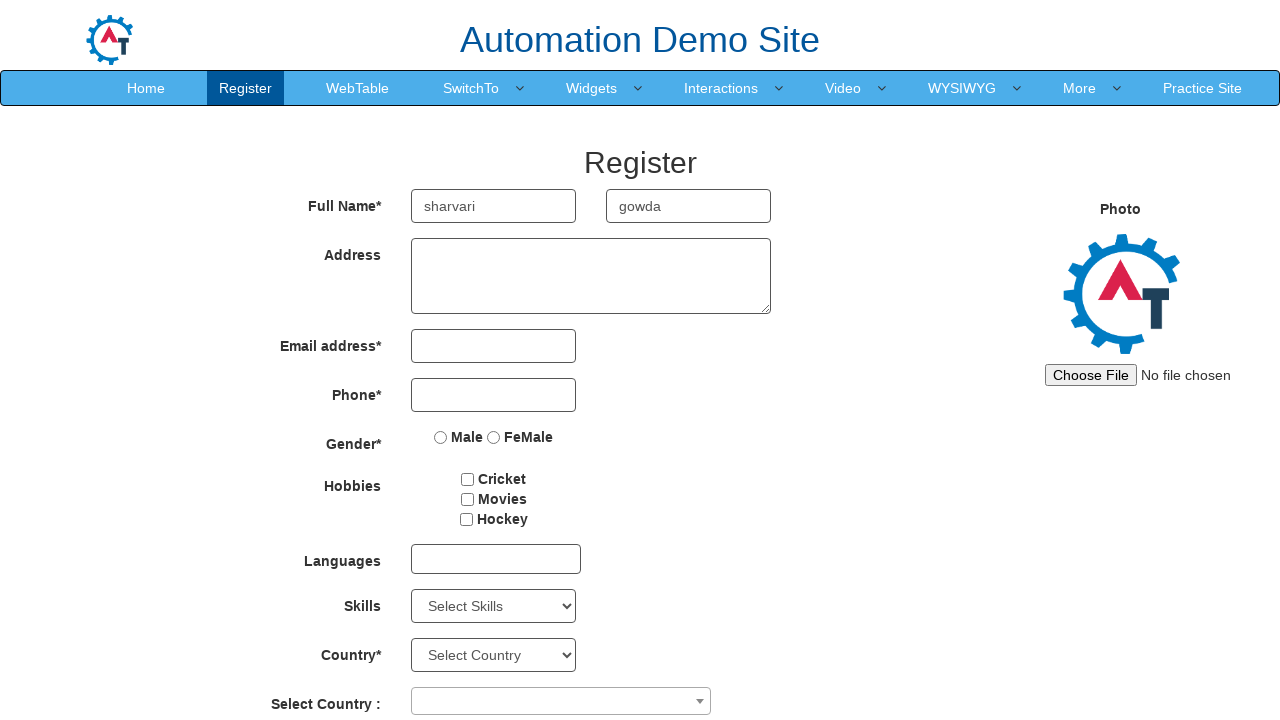

Filled email field with 'gowda@tcs.com' on xpath=//*[@id='eid']/input
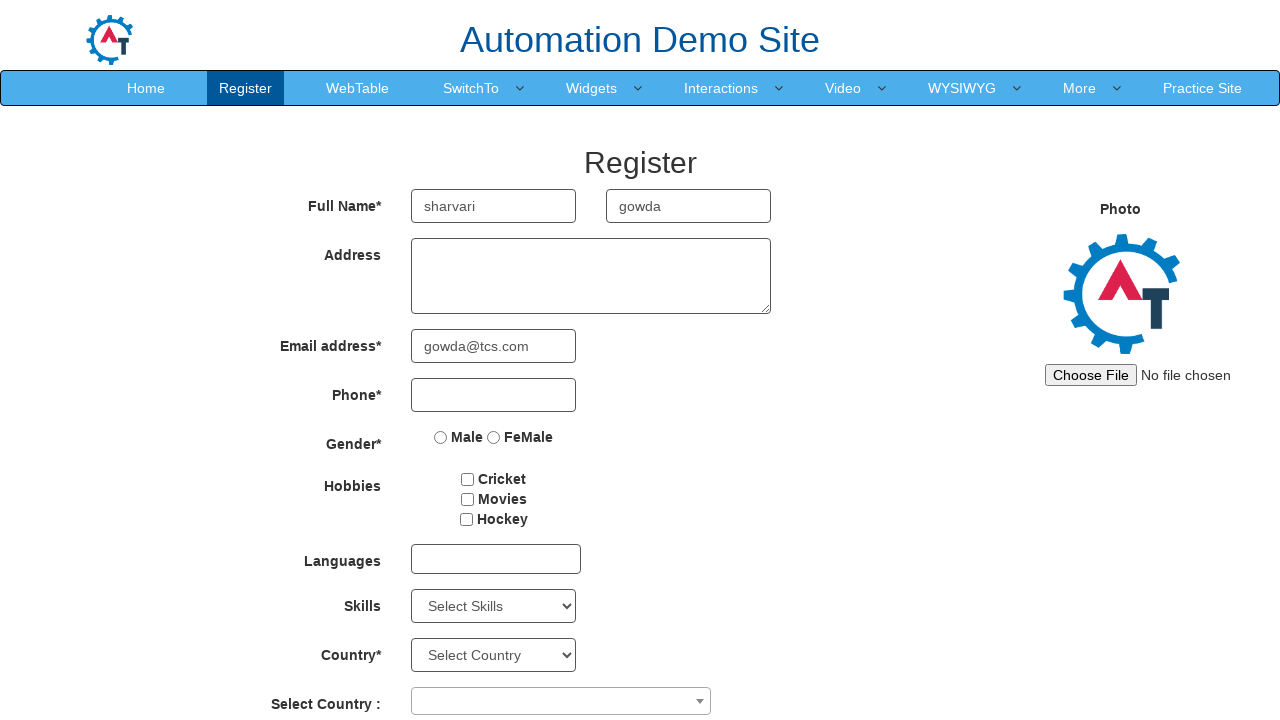

Filled phone number field with '8217714155' on xpath=//*[@id='basicBootstrapForm']/div[4]/div/input
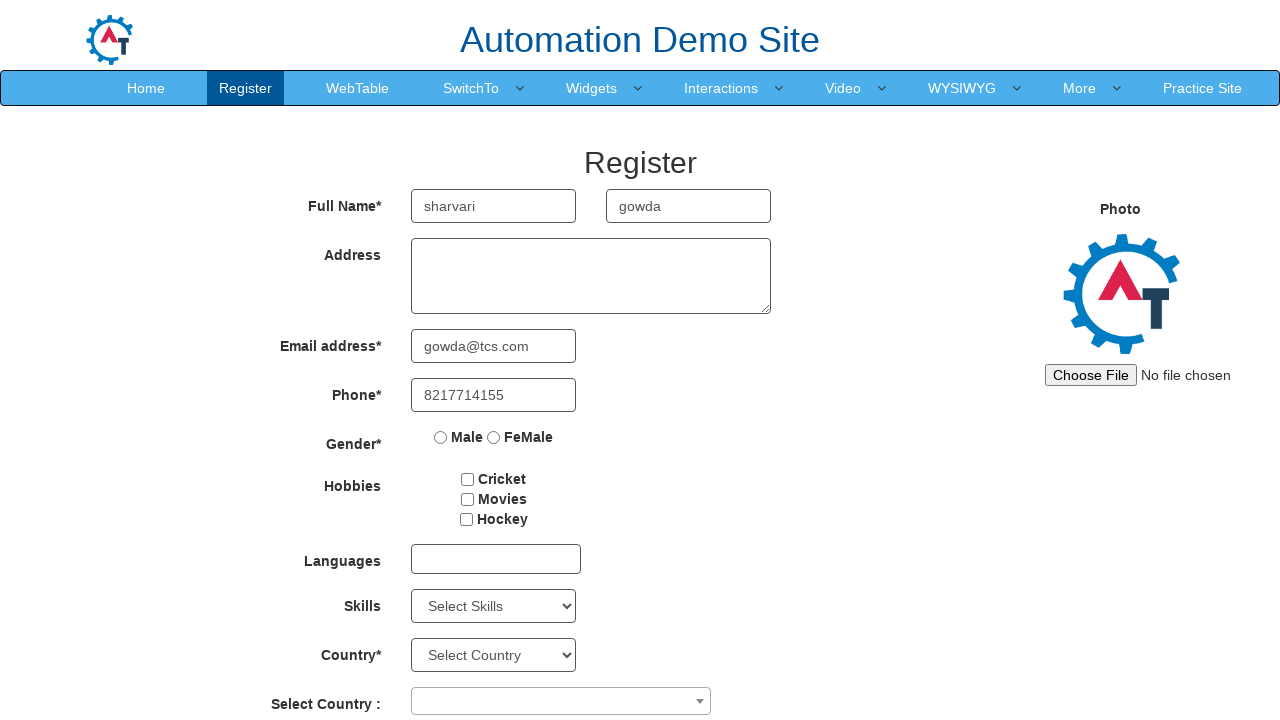

Scrolled down the page by 350 pixels
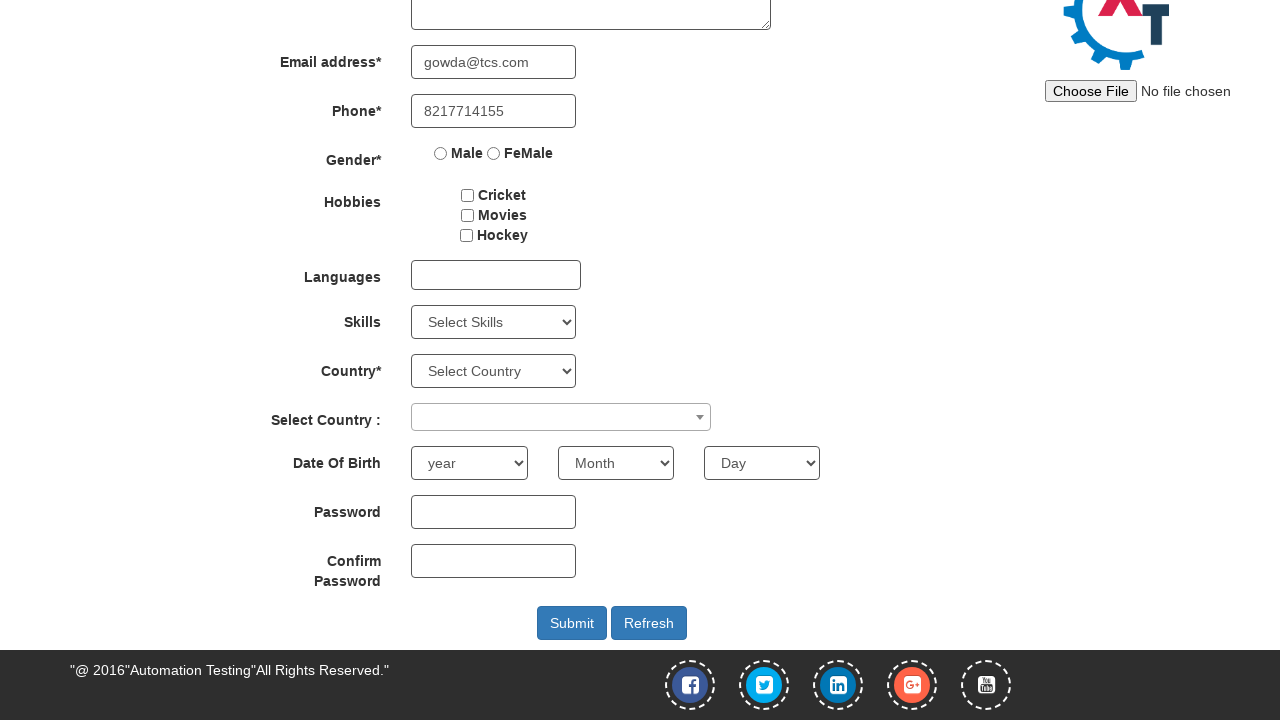

Located countries dropdown element
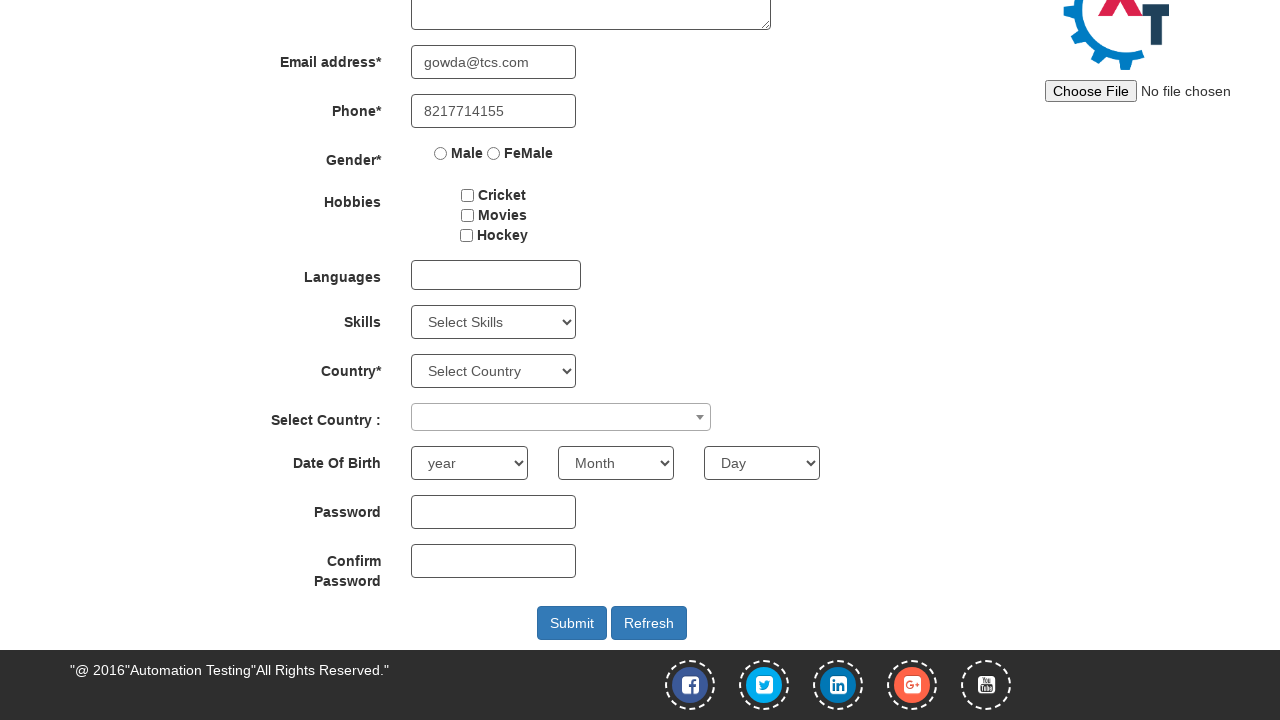

Verified countries dropdown exists
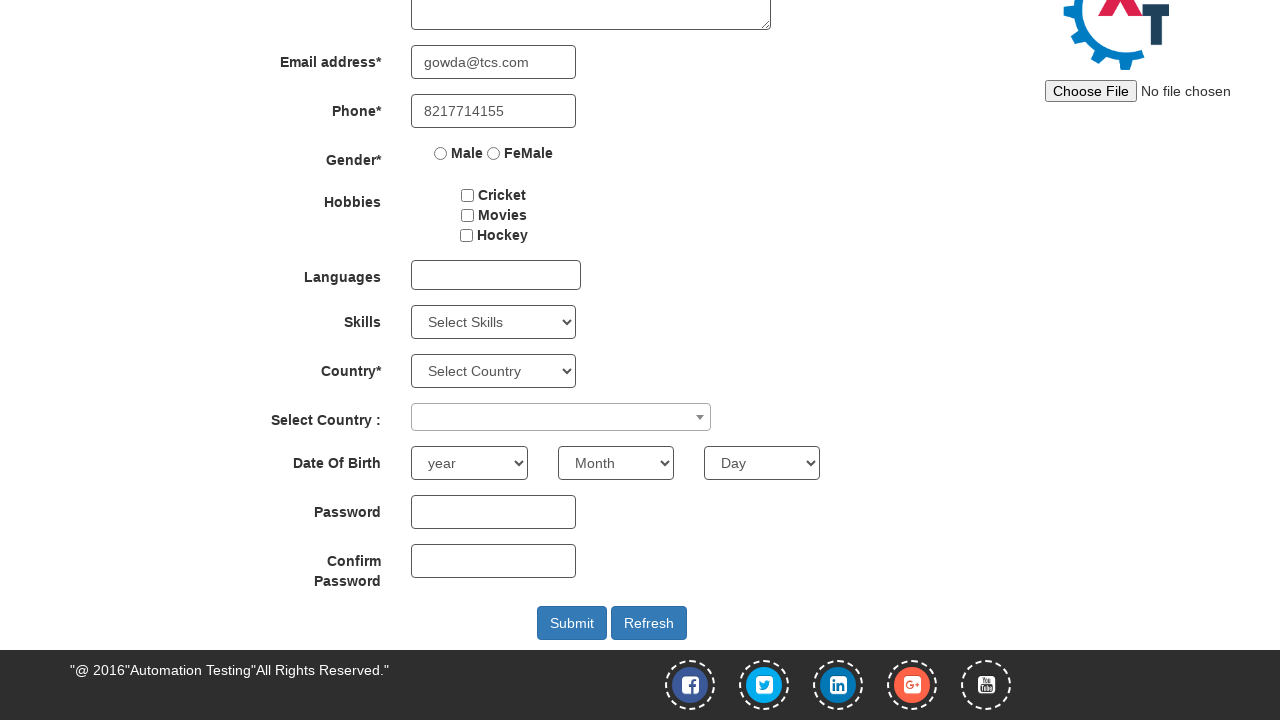

Clicked submit button to submit registration form at (572, 623) on xpath=//*[@id='submitbtn']
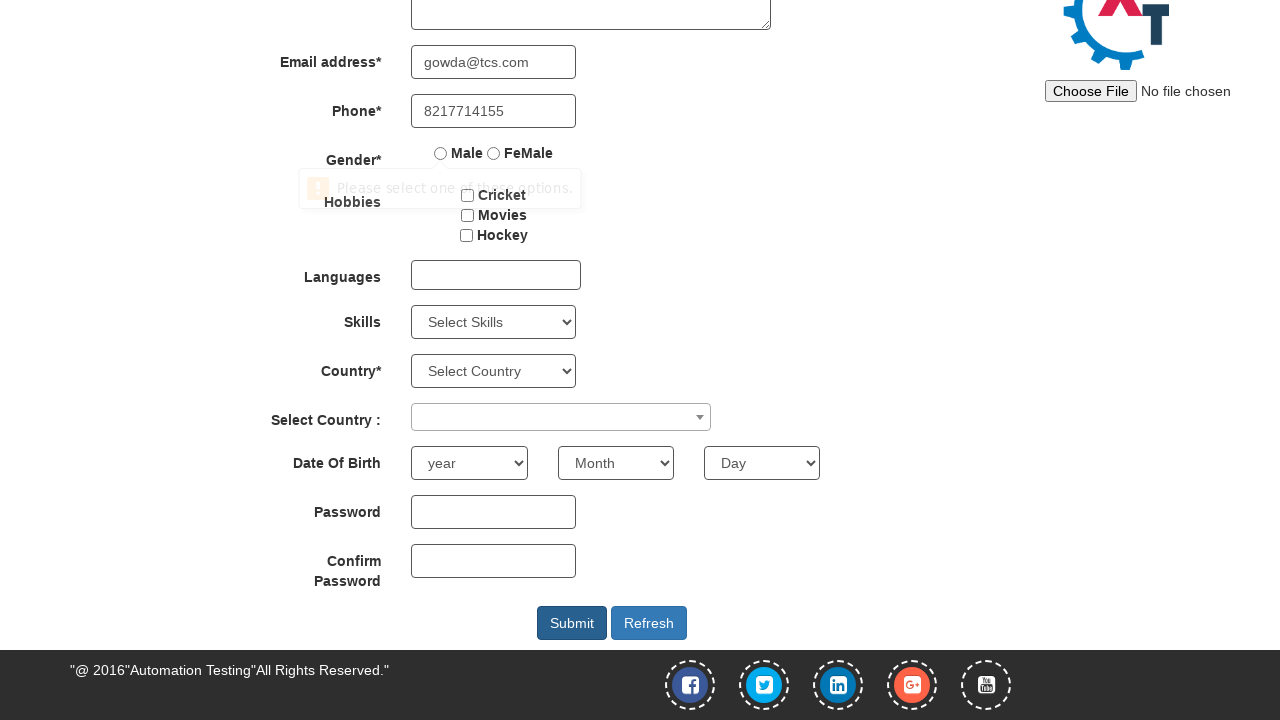

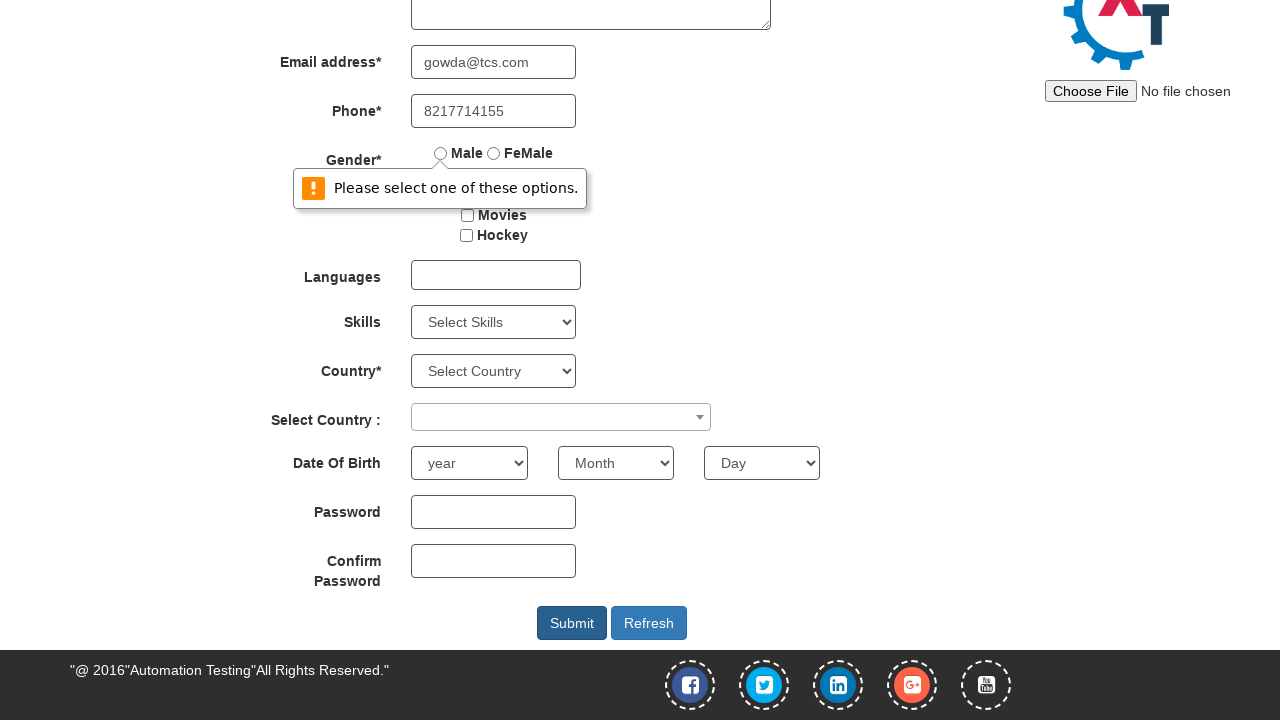